Tests radio button selection functionality by navigating to a test page and clicking a radio button element

Starting URL: http://test.rubywatir.com/radios.php

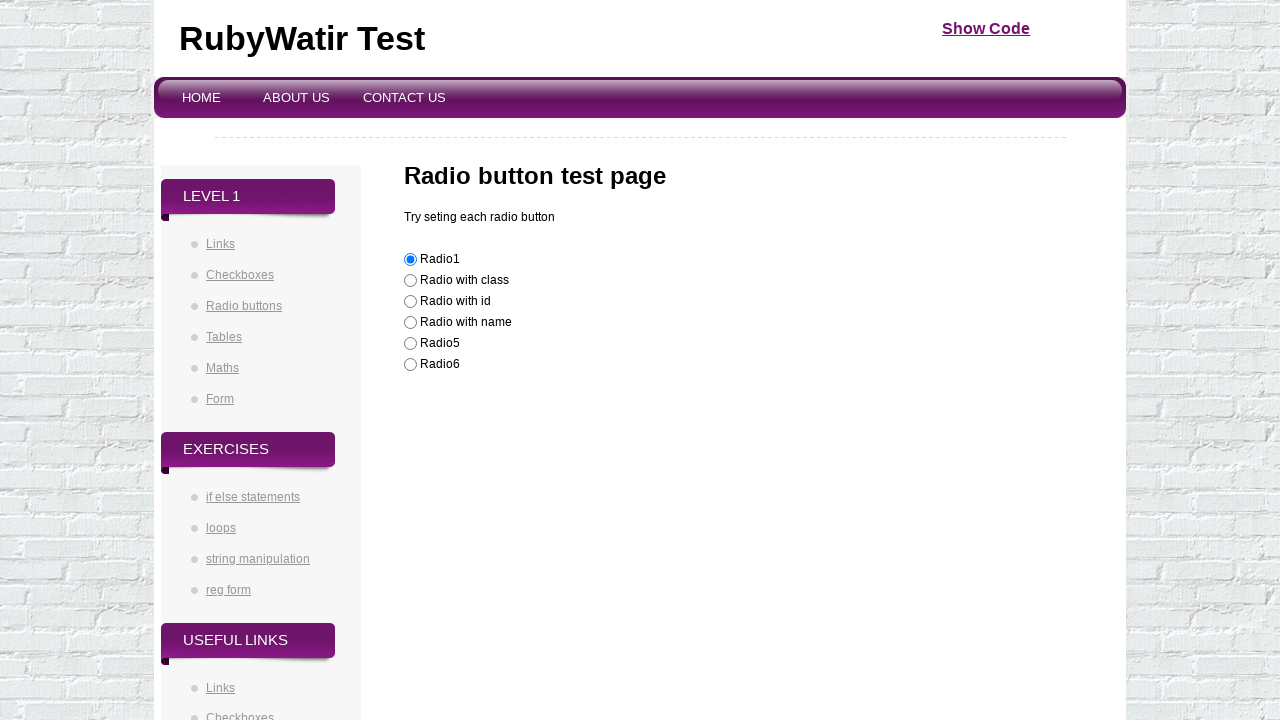

Navigated to radio button test page
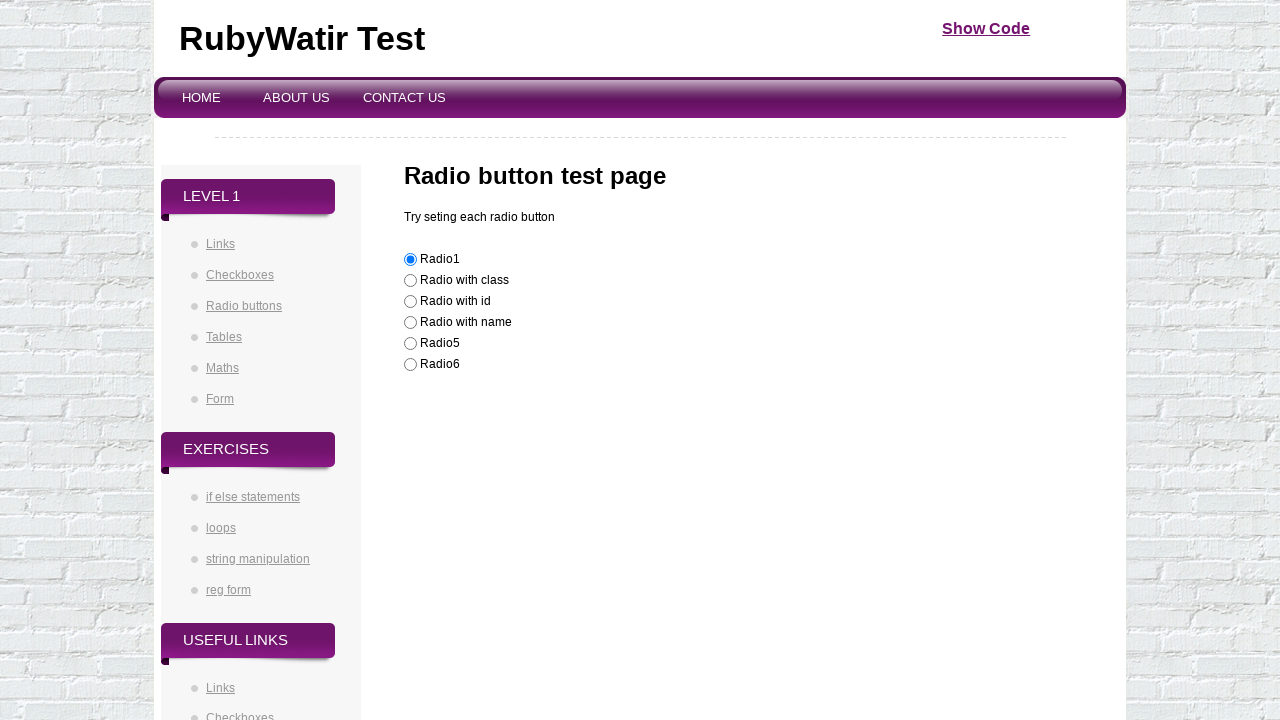

Clicked radio button with ID 'radioId' at (410, 302) on input#radioId
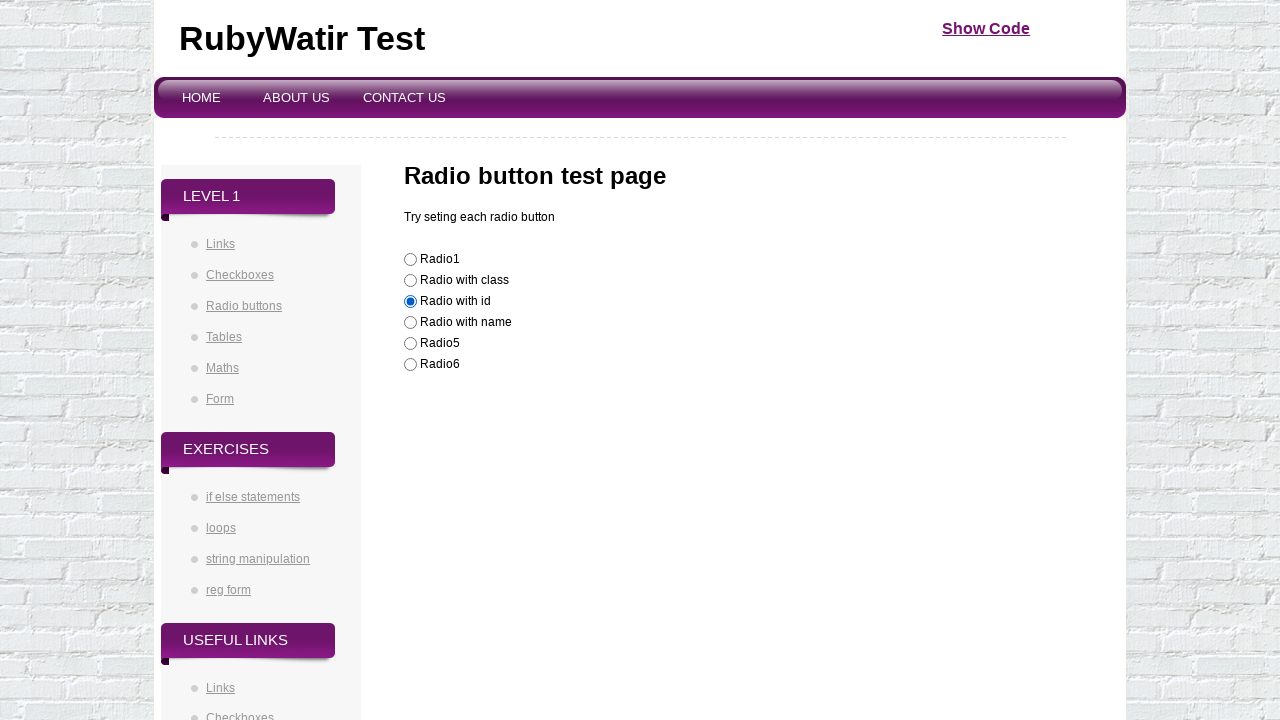

Waited 500ms to observe radio button selection
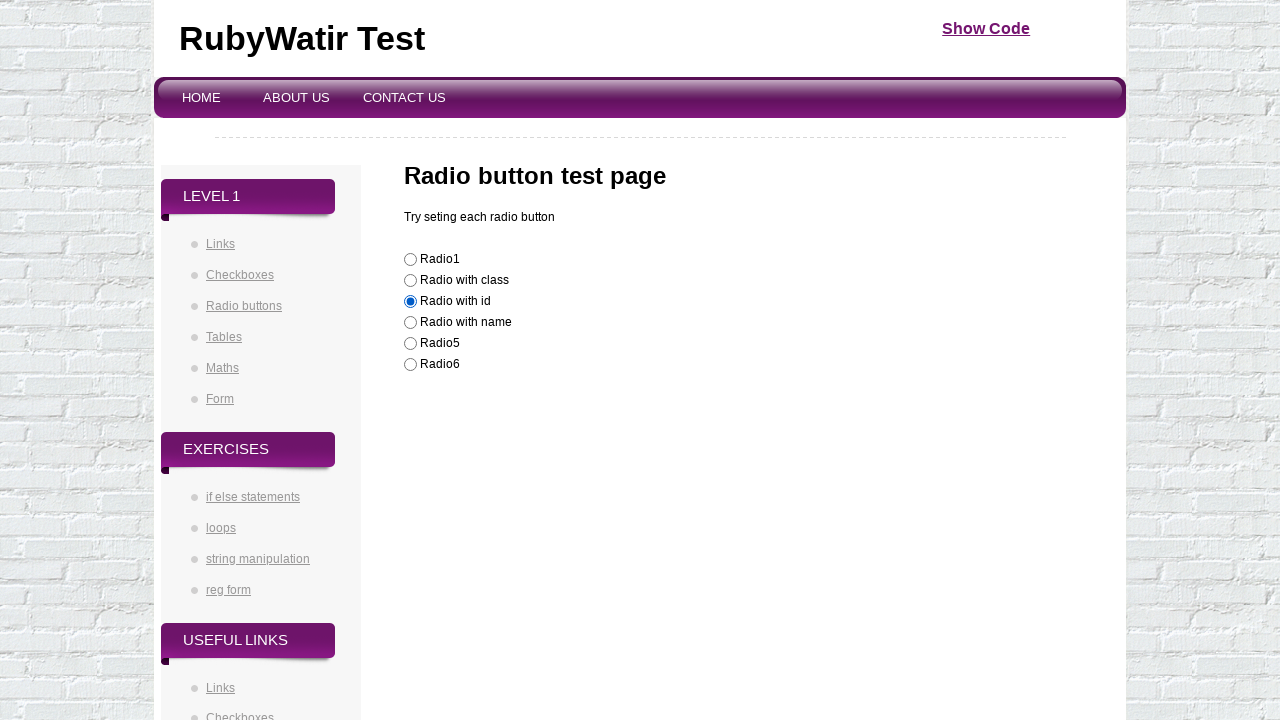

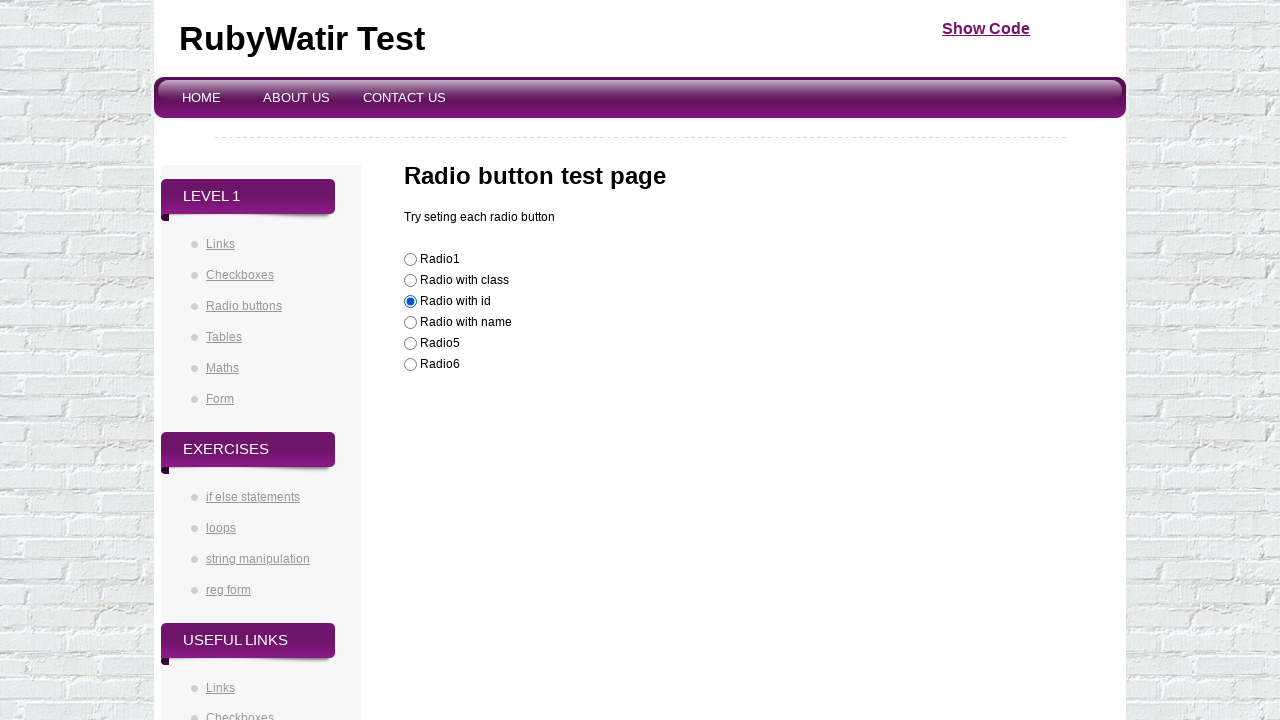